Tests clicking a button with a dynamic ID multiple times to verify that XPath text-based selectors work reliably regardless of changing element IDs

Starting URL: http://uitestingplayground.com/dynamicid

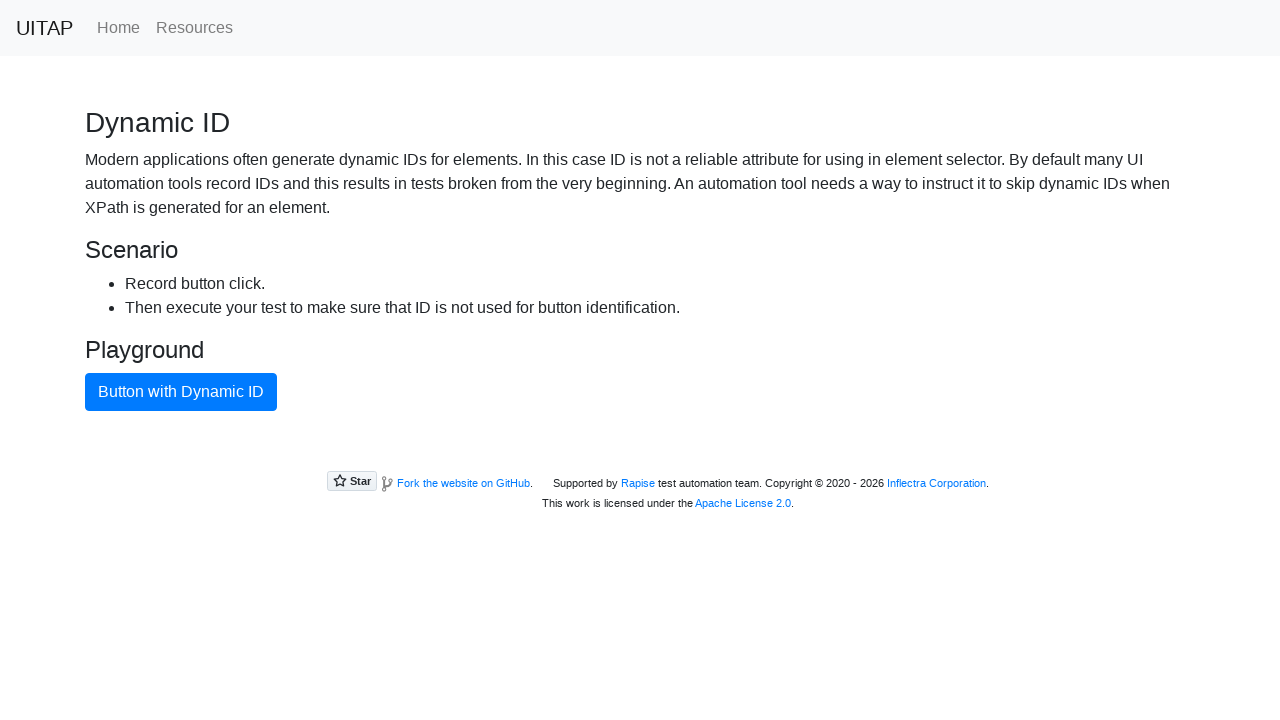

Clicked button with dynamic ID (first click) at (181, 392) on xpath=//button[text()="Button with Dynamic ID"]
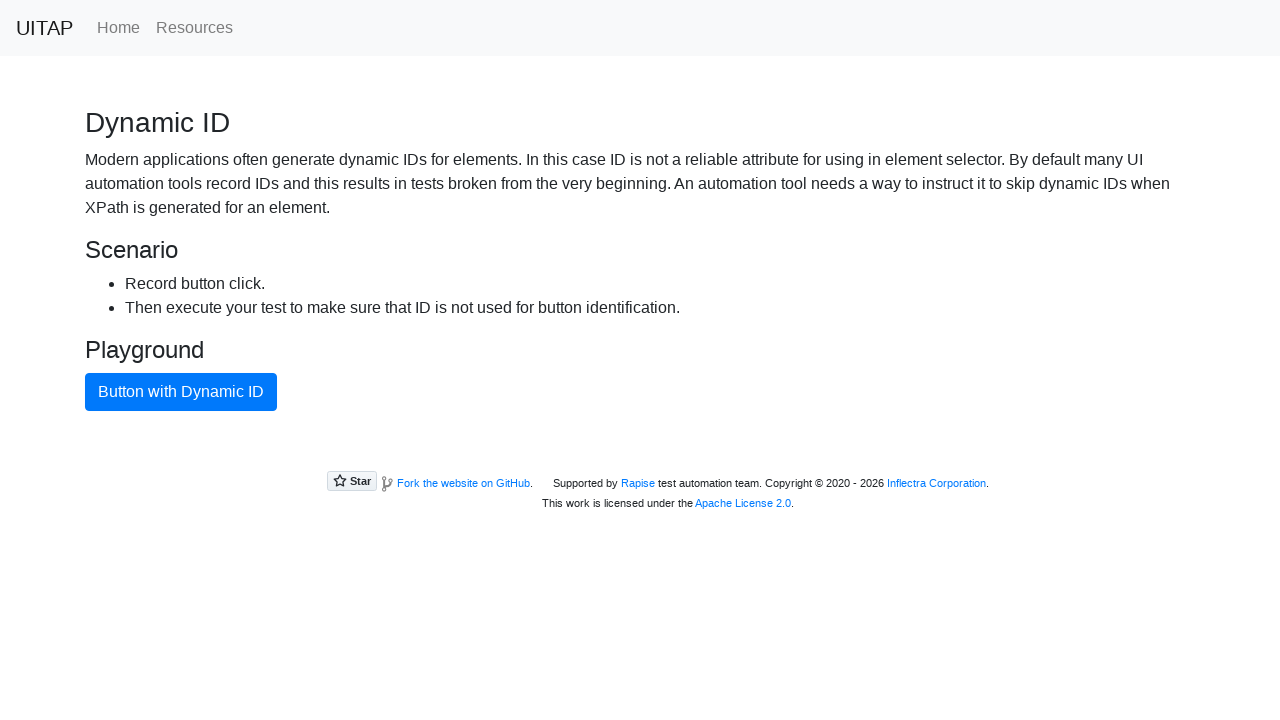

Clicked button with dynamic ID (iteration 1 of 3) at (181, 392) on xpath=//button[text()="Button with Dynamic ID"]
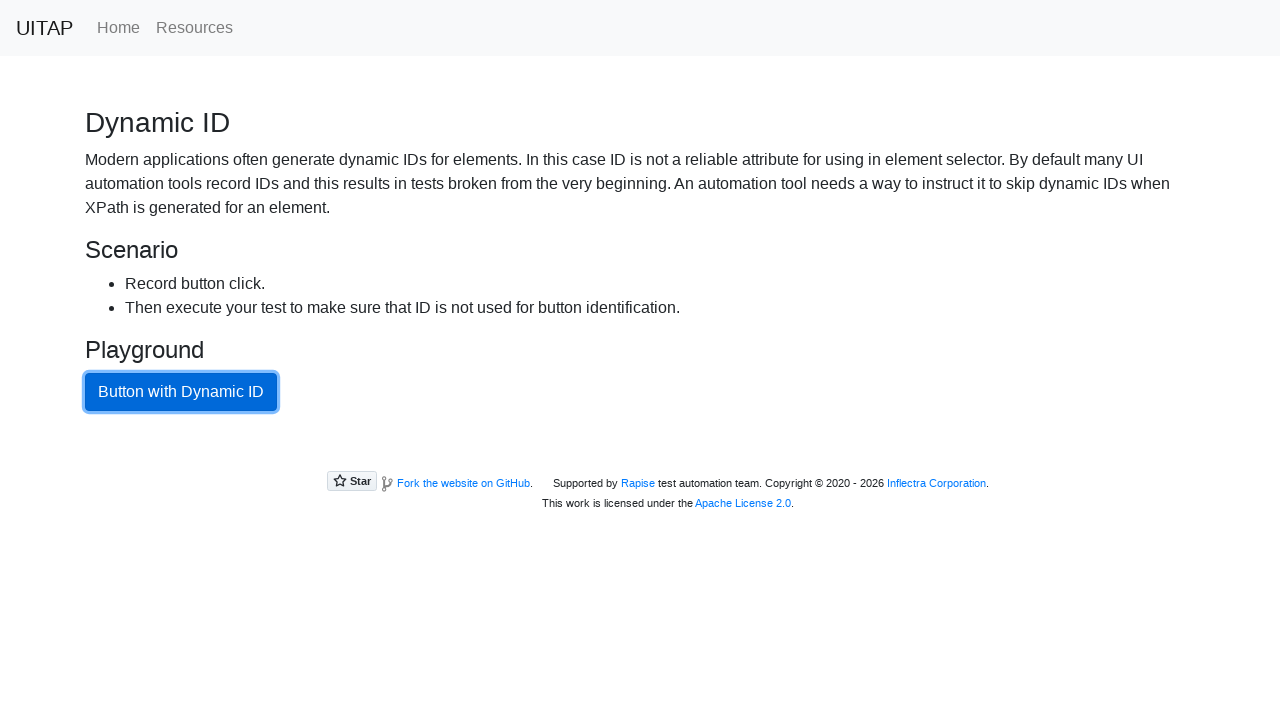

Waited 1 second between clicks
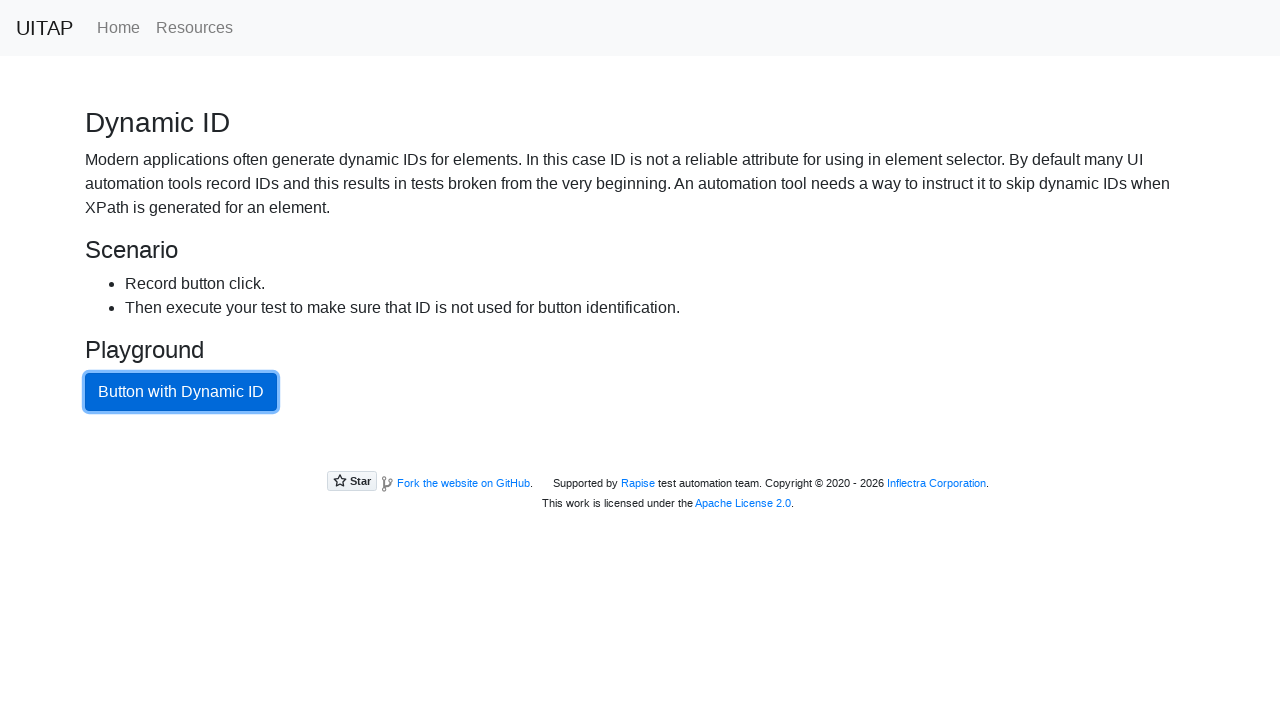

Clicked button with dynamic ID (iteration 2 of 3) at (181, 392) on xpath=//button[text()="Button with Dynamic ID"]
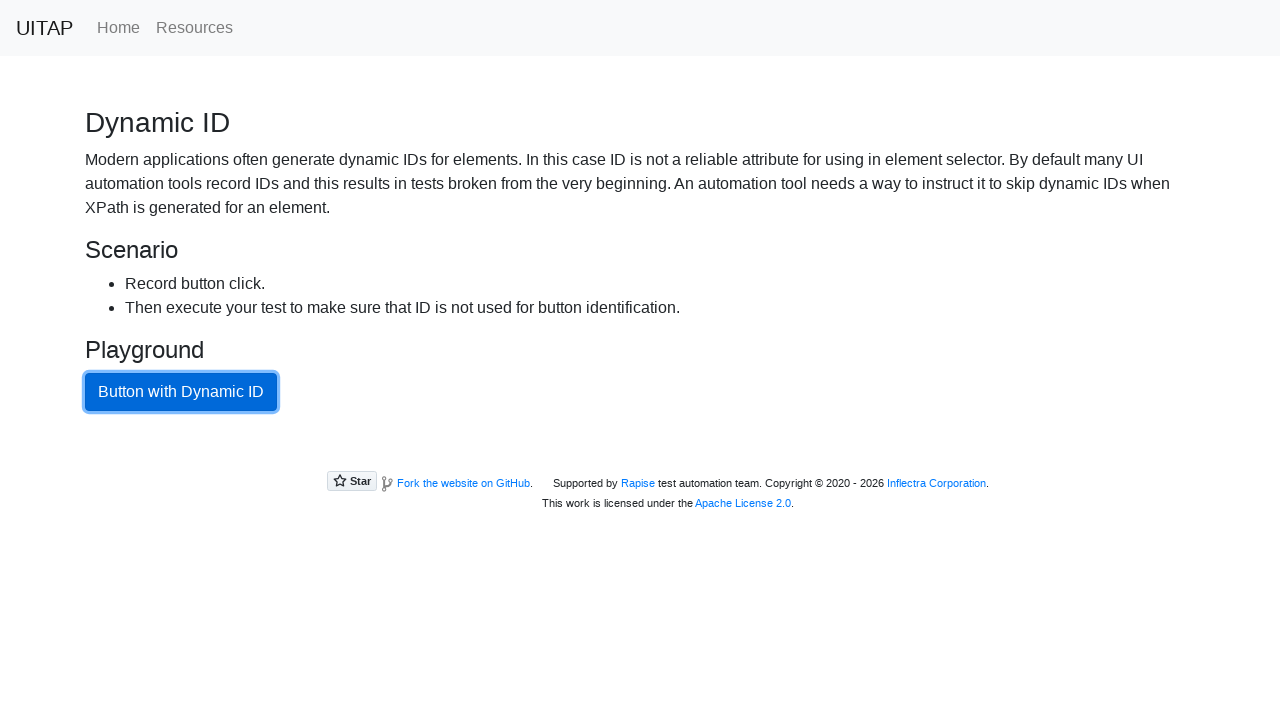

Waited 1 second between clicks
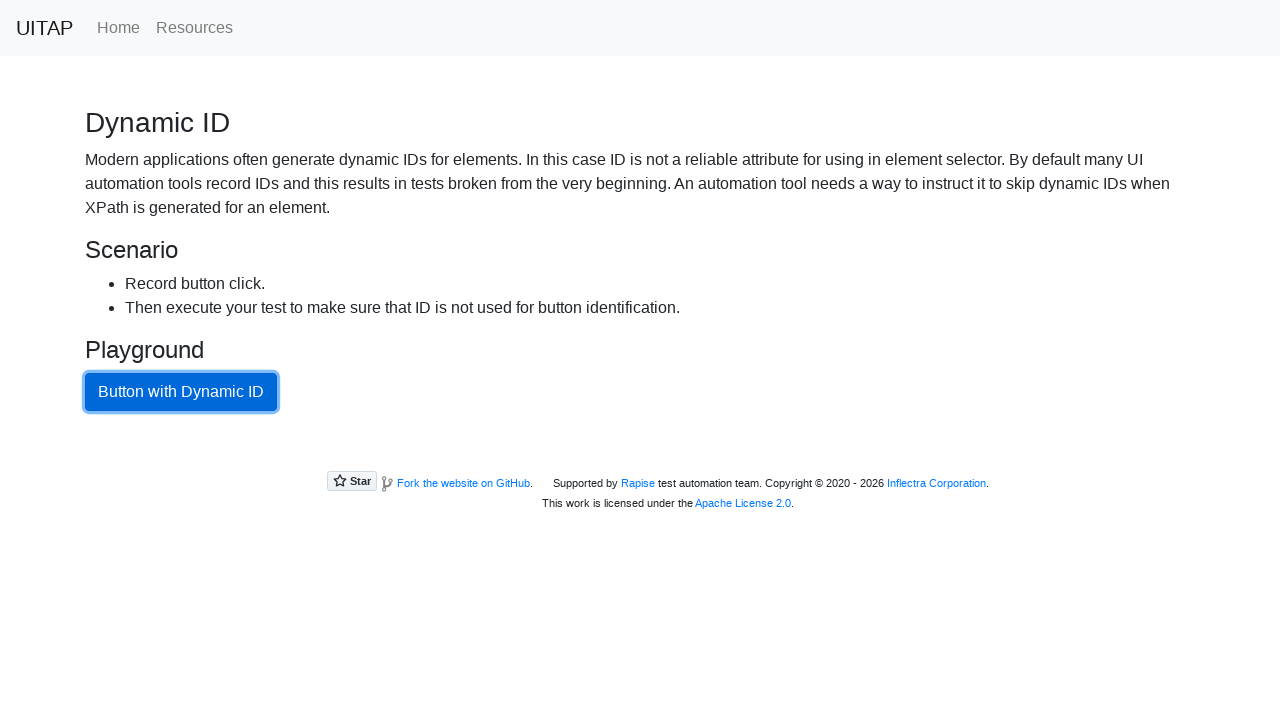

Clicked button with dynamic ID (iteration 3 of 3) at (181, 392) on xpath=//button[text()="Button with Dynamic ID"]
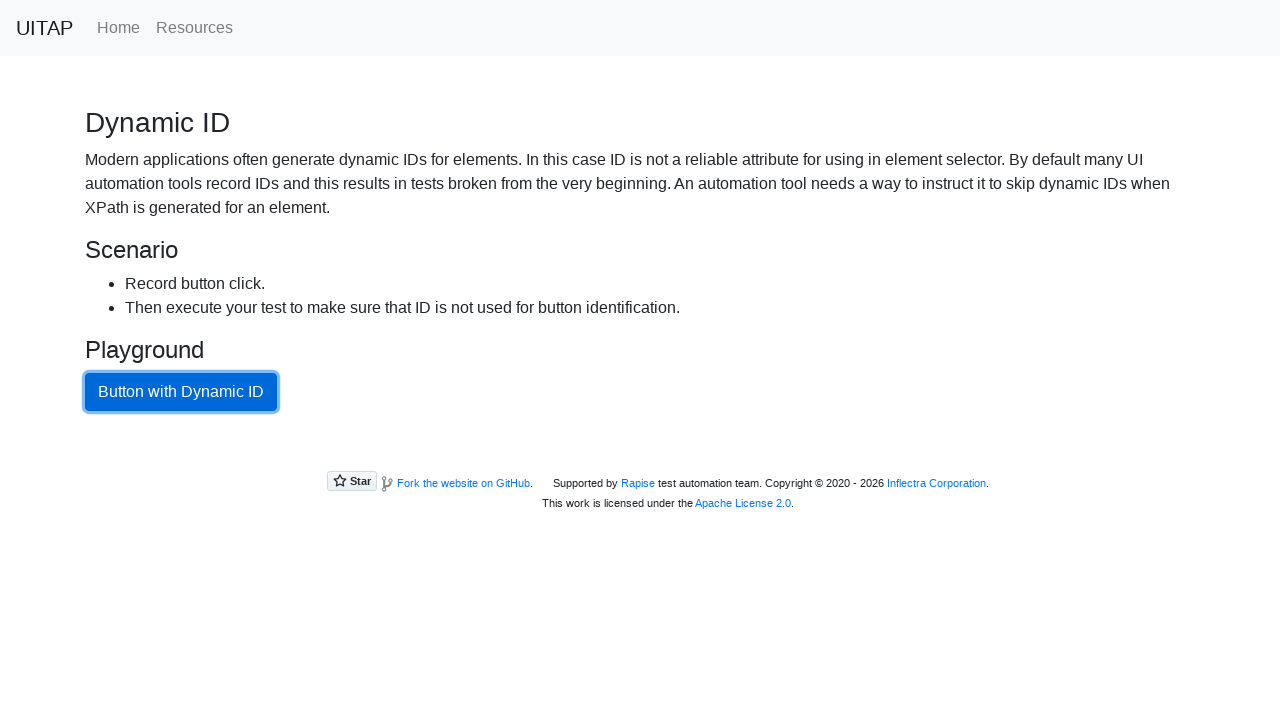

Waited 1 second between clicks
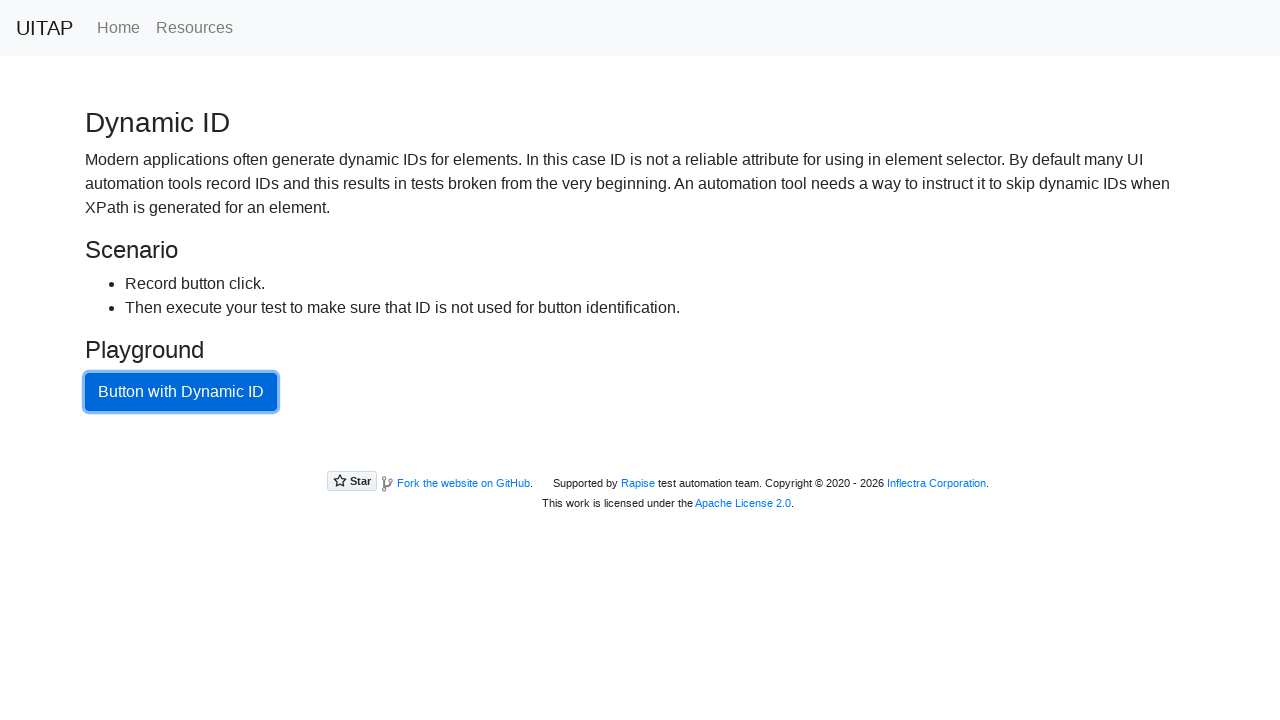

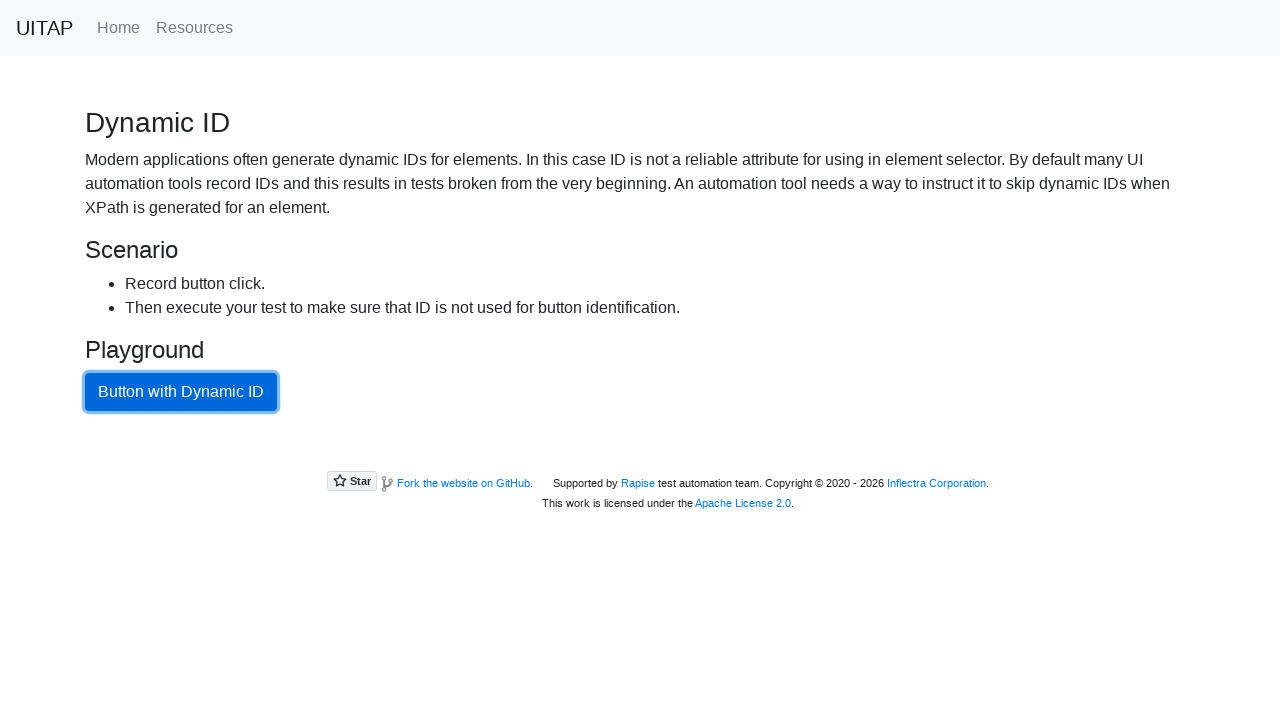